Tests file download functionality by navigating to the download page and clicking on a file link to initiate a download.

Starting URL: https://the-internet.herokuapp.com/download

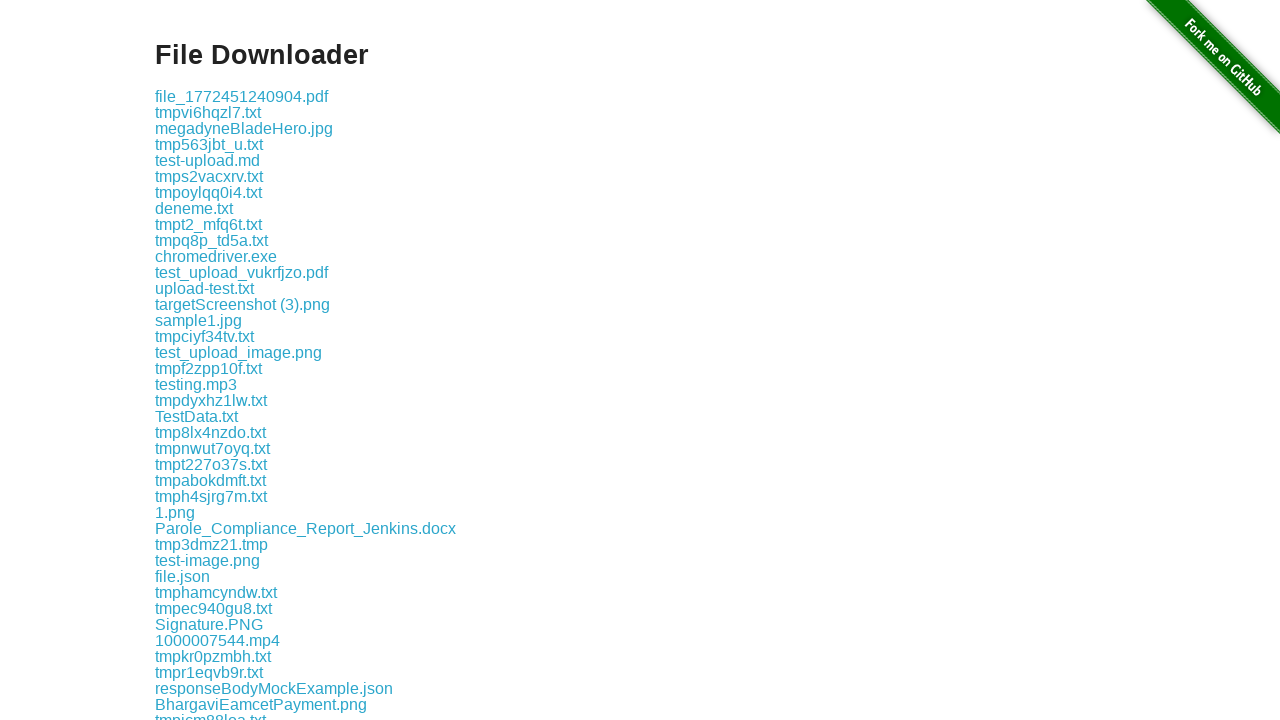

Waited for download links to be visible
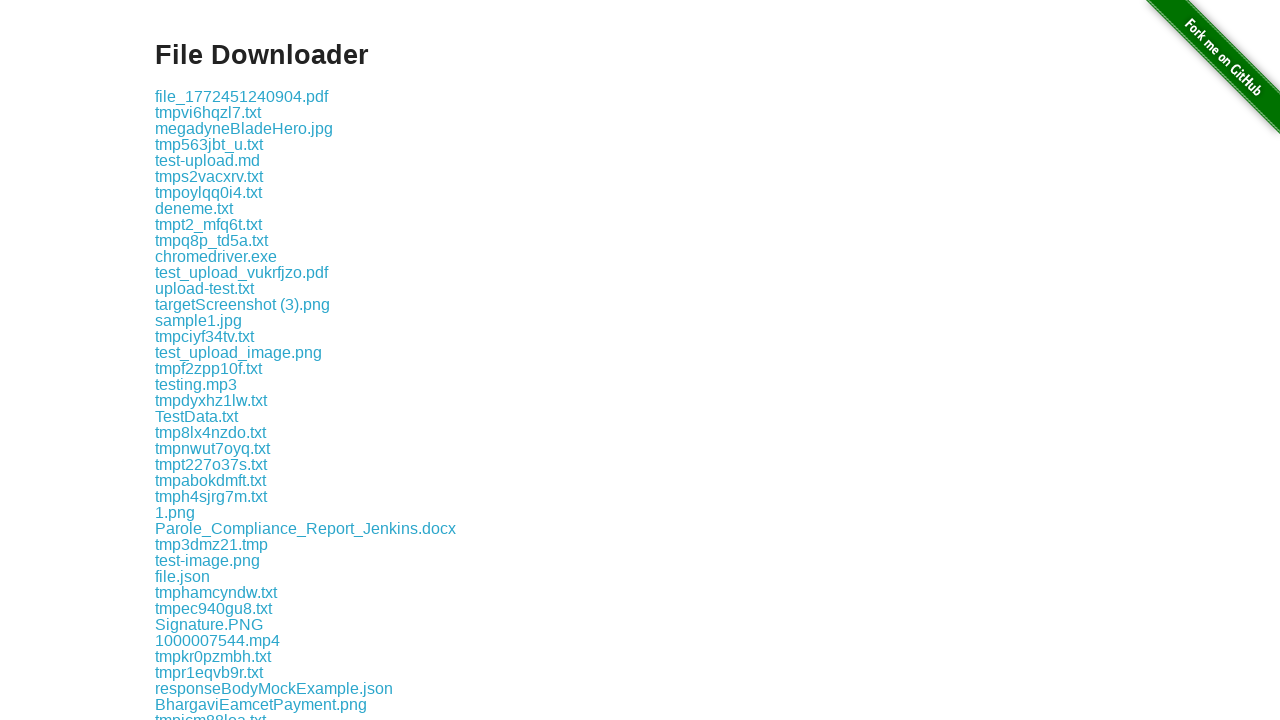

Retrieved all .txt download links
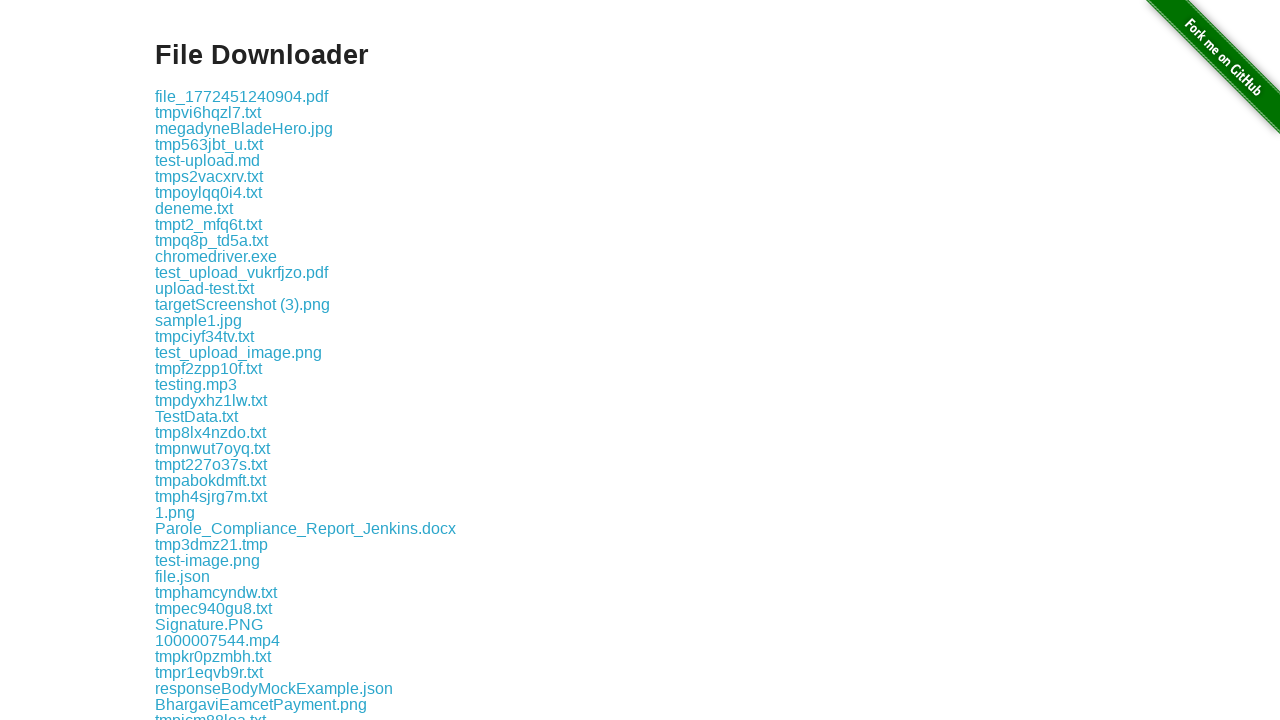

Clicked on test.txt download link at (178, 360) on xpath=//*[text()='test.txt'] >> nth=-1
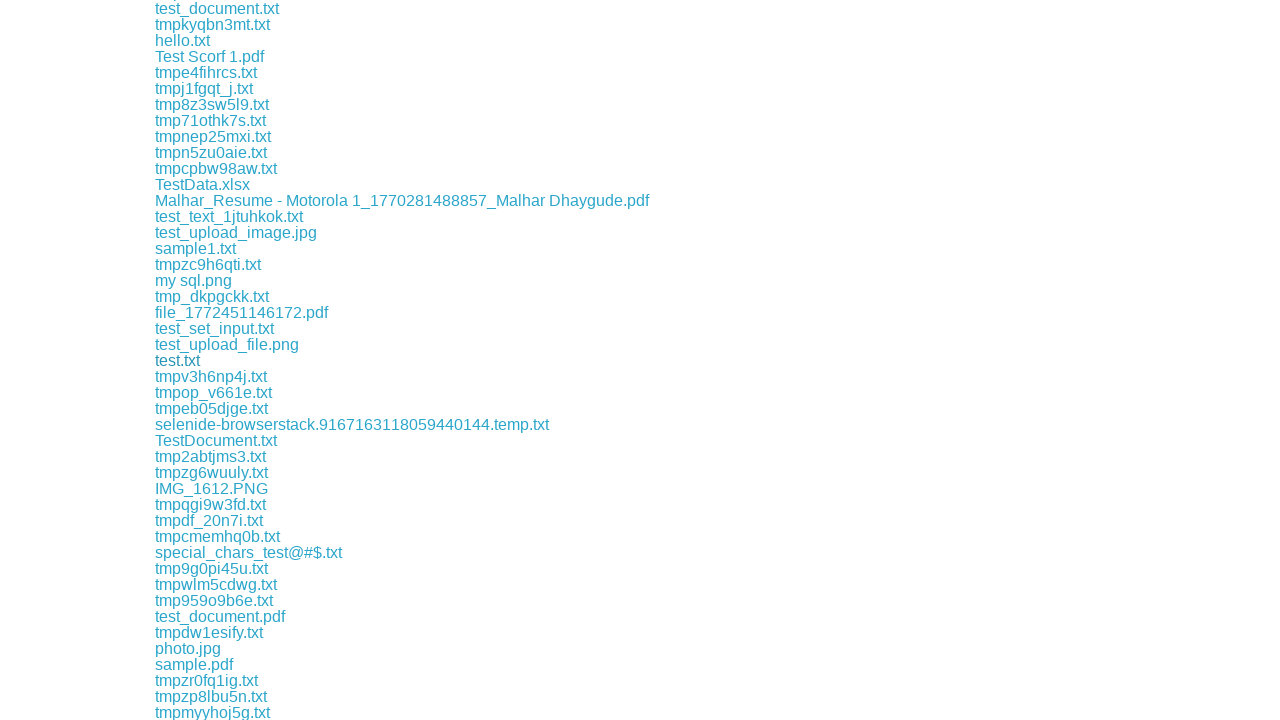

Waited 2 seconds for download to start
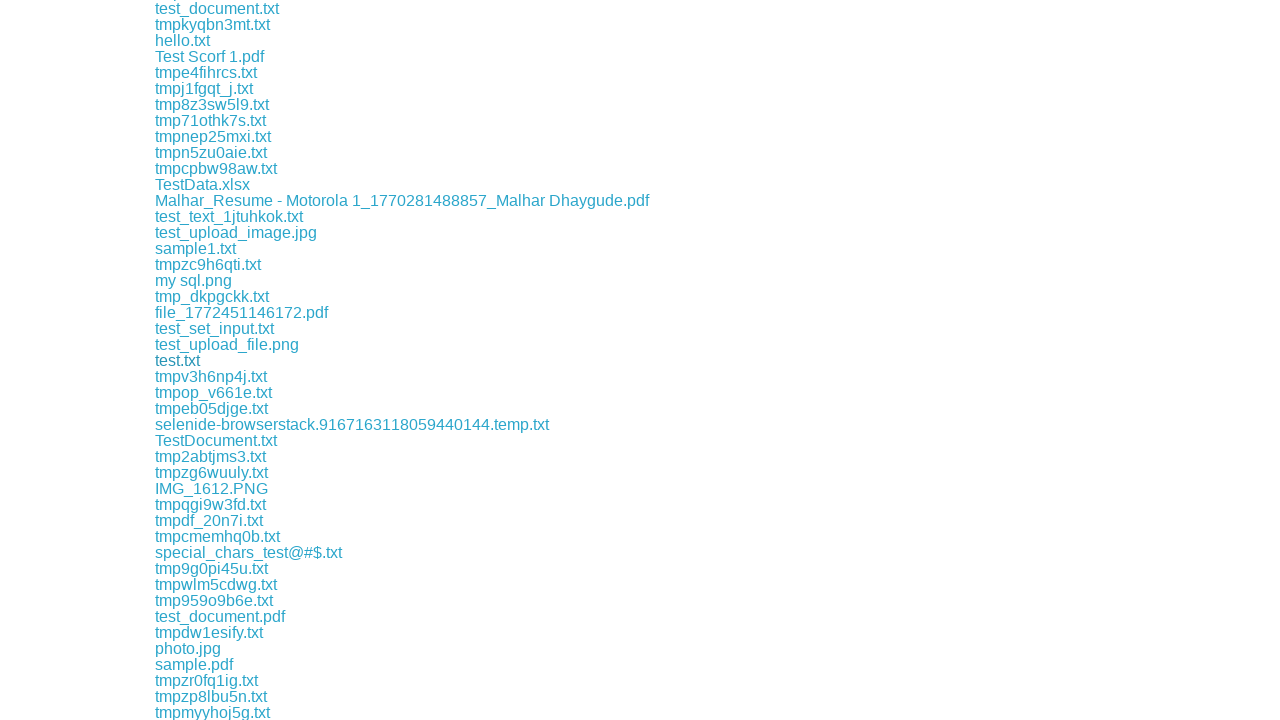

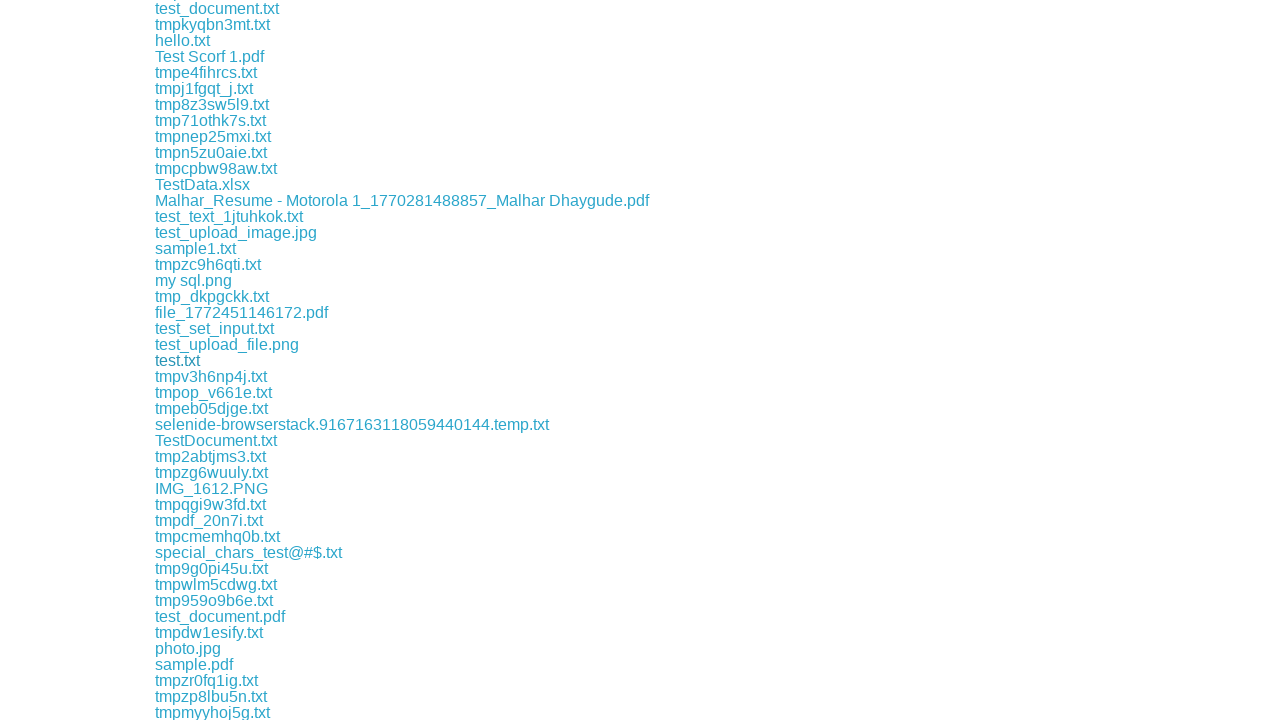